Tests popup form functionality by clicking a launcher button, filling in credentials in a popup form, and submitting it

Starting URL: https://training-support.net/webelements/popups

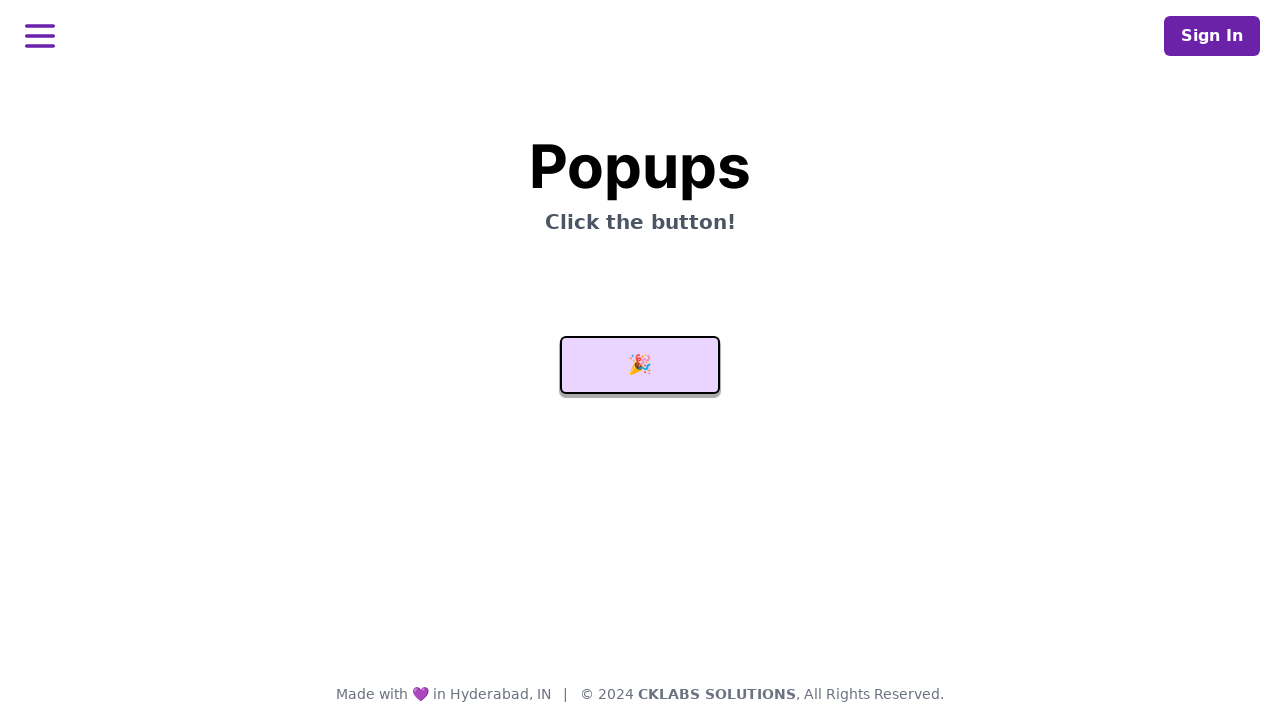

Clicked launcher button to open popup form at (640, 365) on #launcher
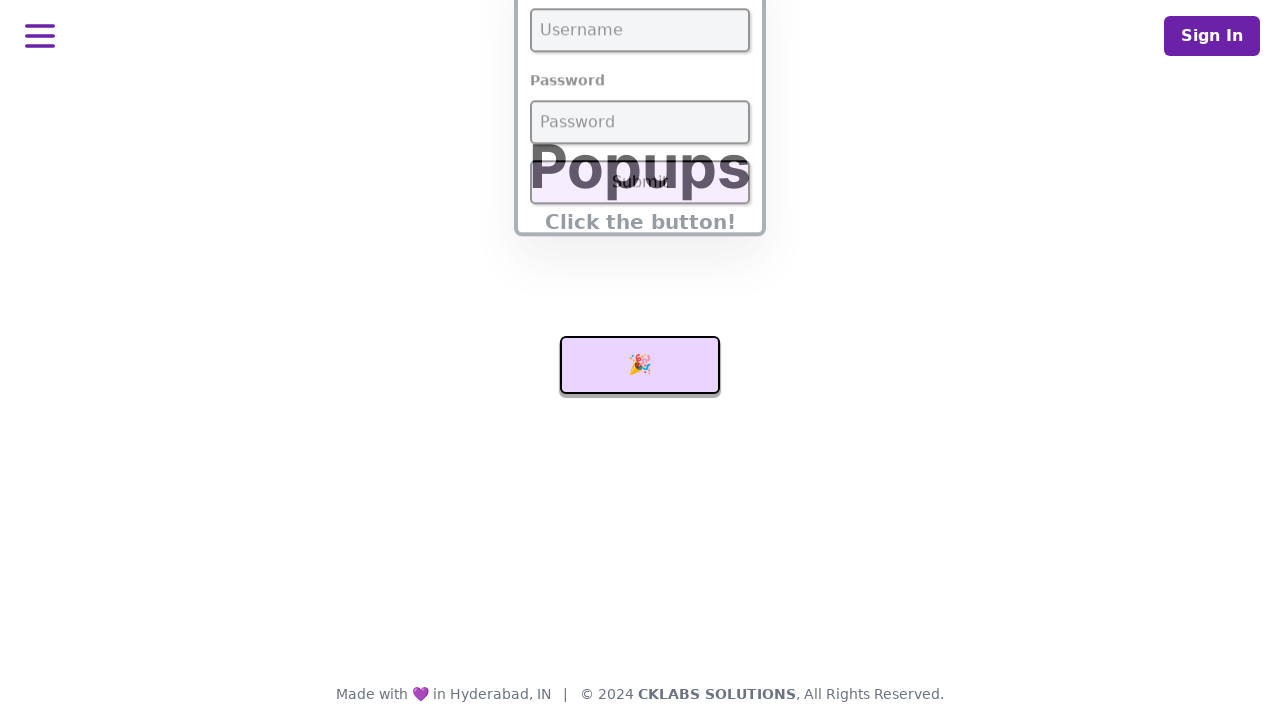

Username field became visible in popup
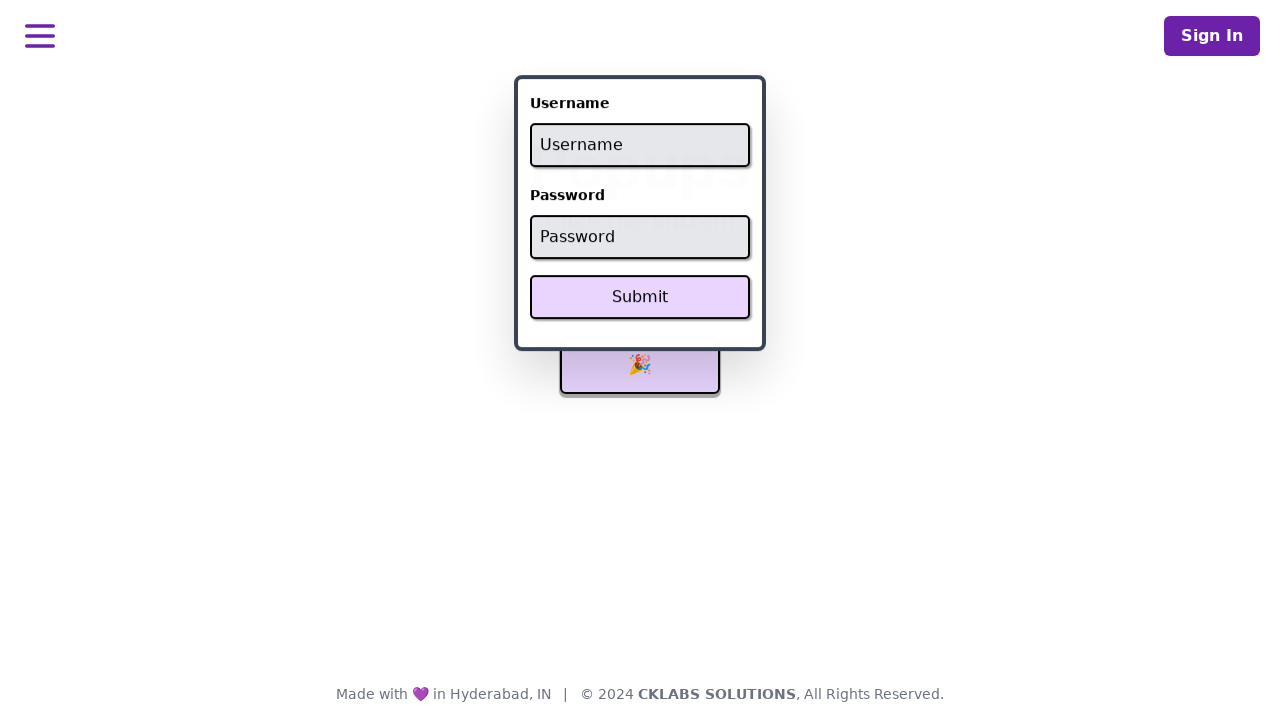

Filled username field with 'admin' on #username
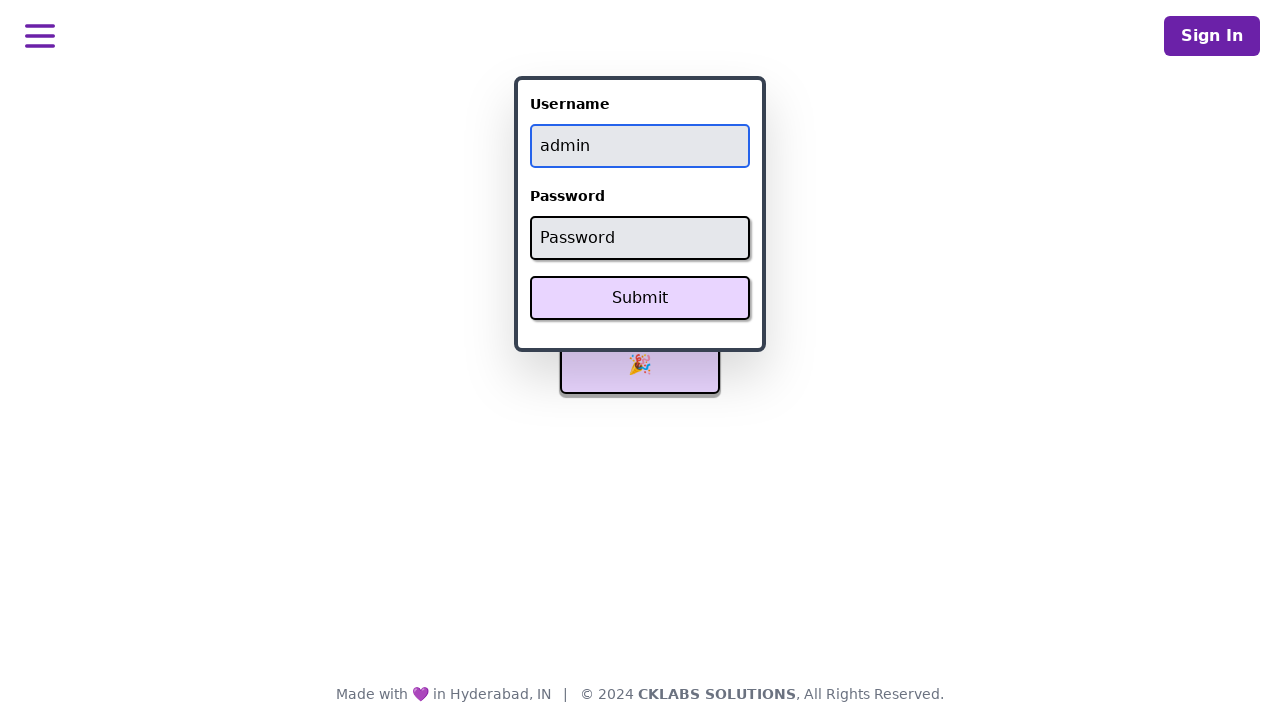

Filled password field with 'password' on #password
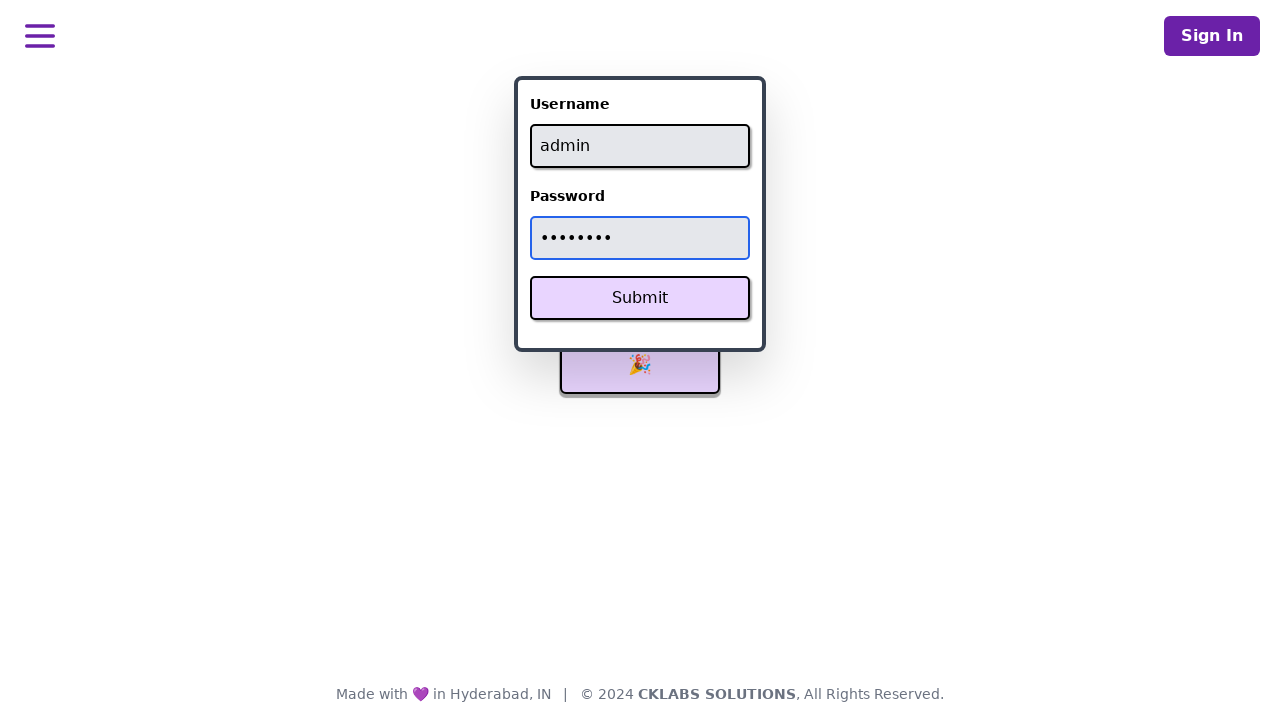

Clicked Submit button to submit popup form at (640, 298) on button:has-text('Submit')
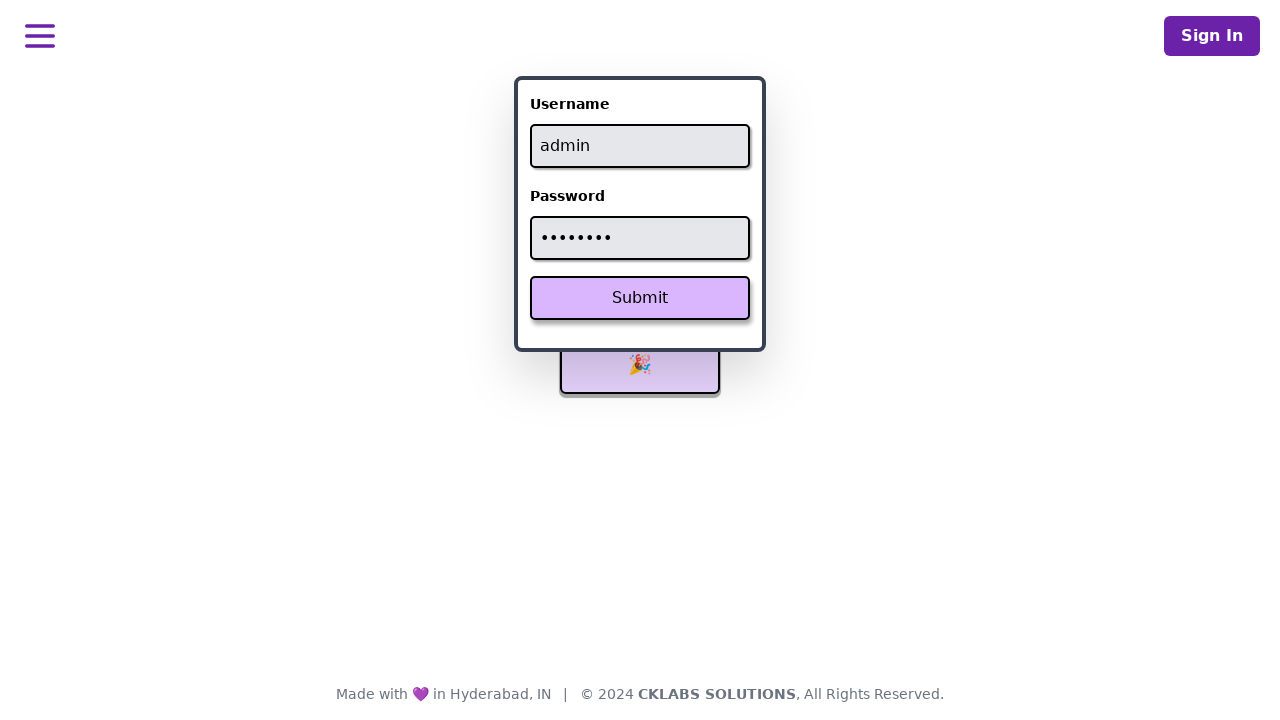

Form submission result appeared on page
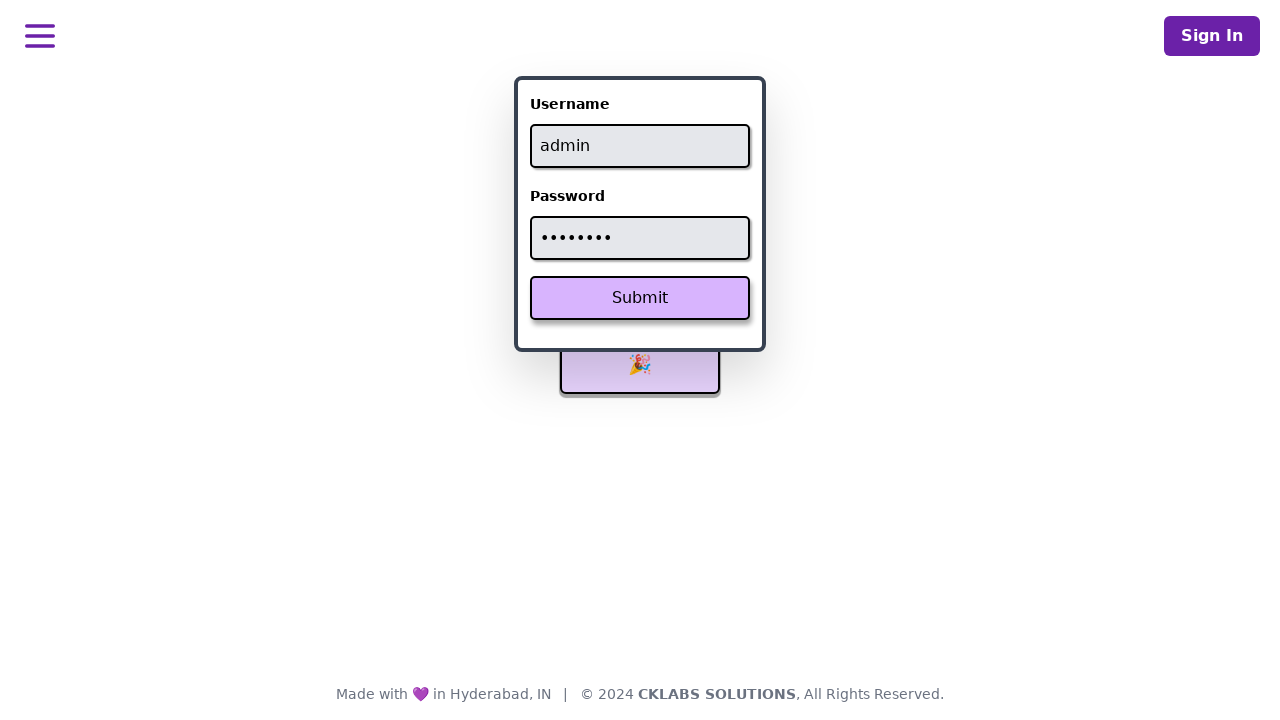

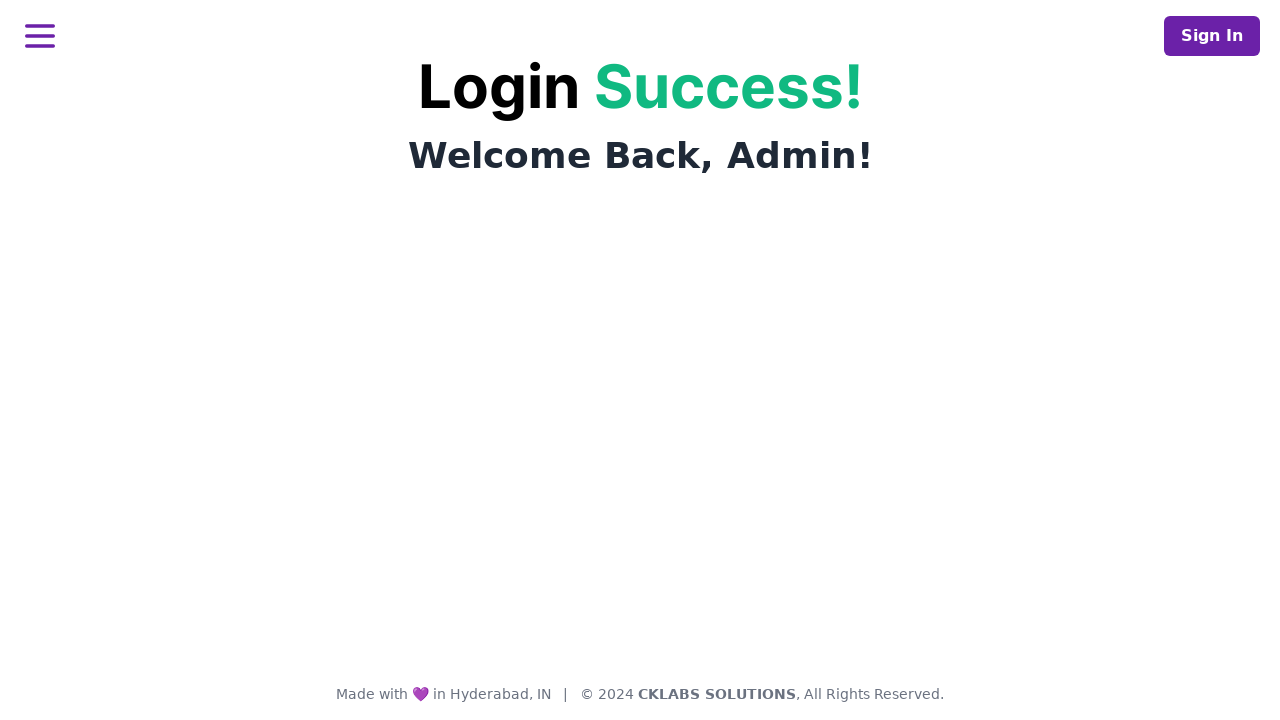